Performs a new user signup with generated credentials and verifies the verification message appears

Starting URL: https://vue-demo.daniel-avellaneda.com/signup

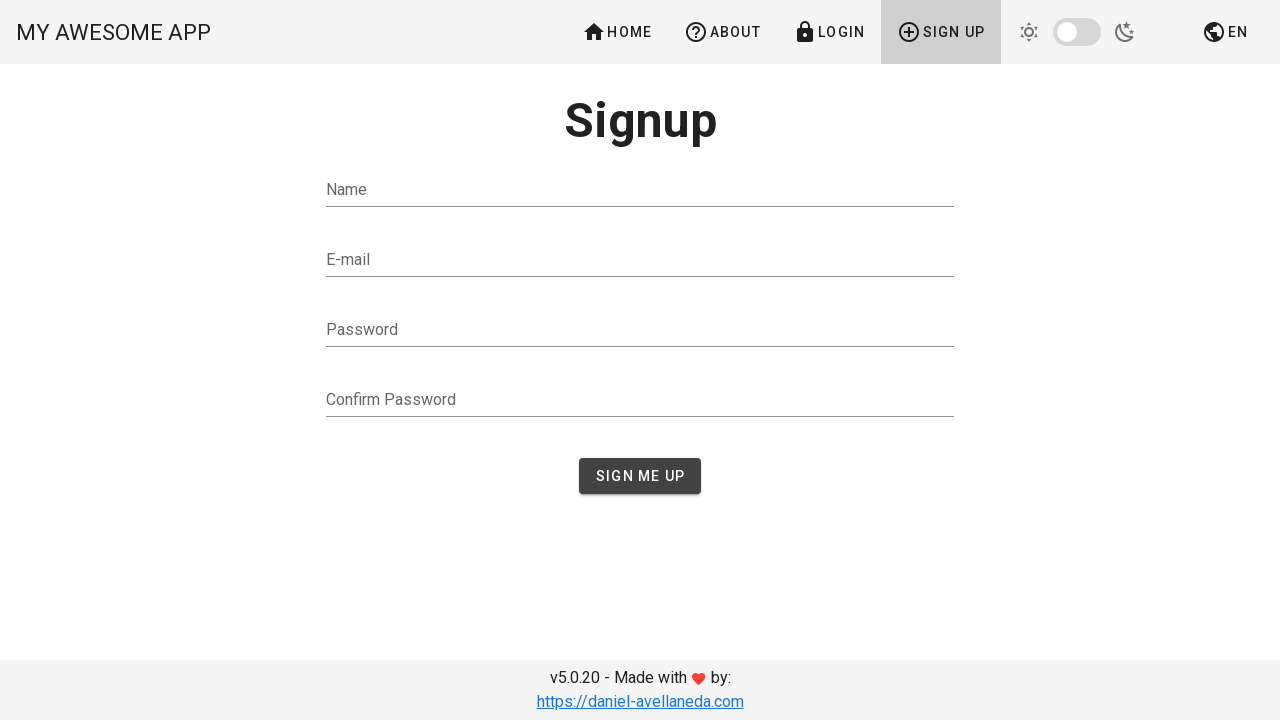

Reloaded page to ensure clean state
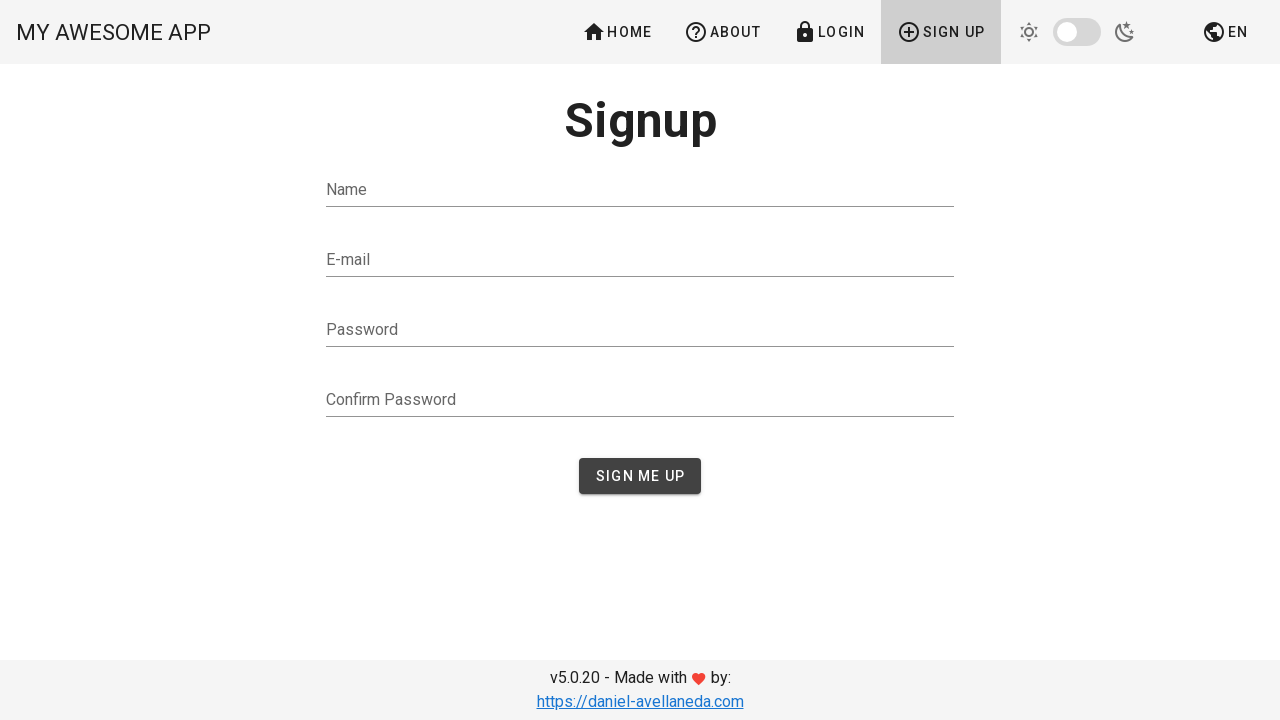

Filled name field with 'John Smith' on input[id='name']
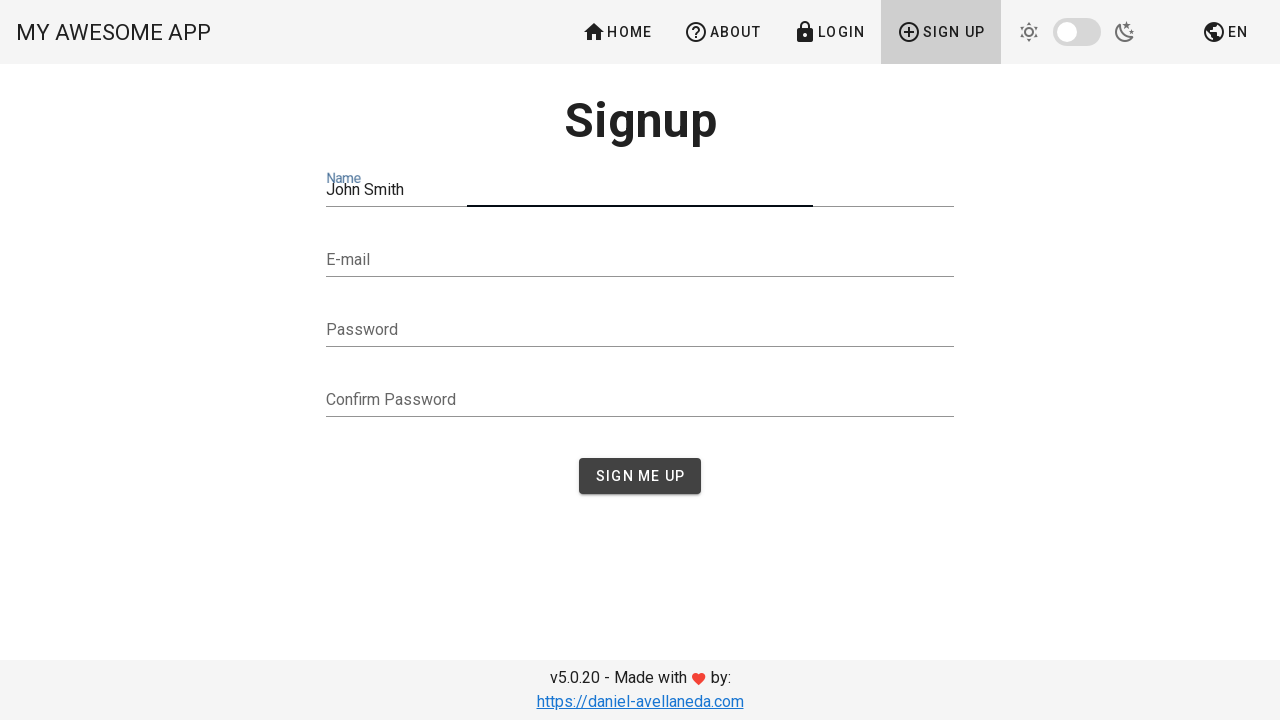

Filled email field with 'johnsmith234@example.com' on input[id='email']
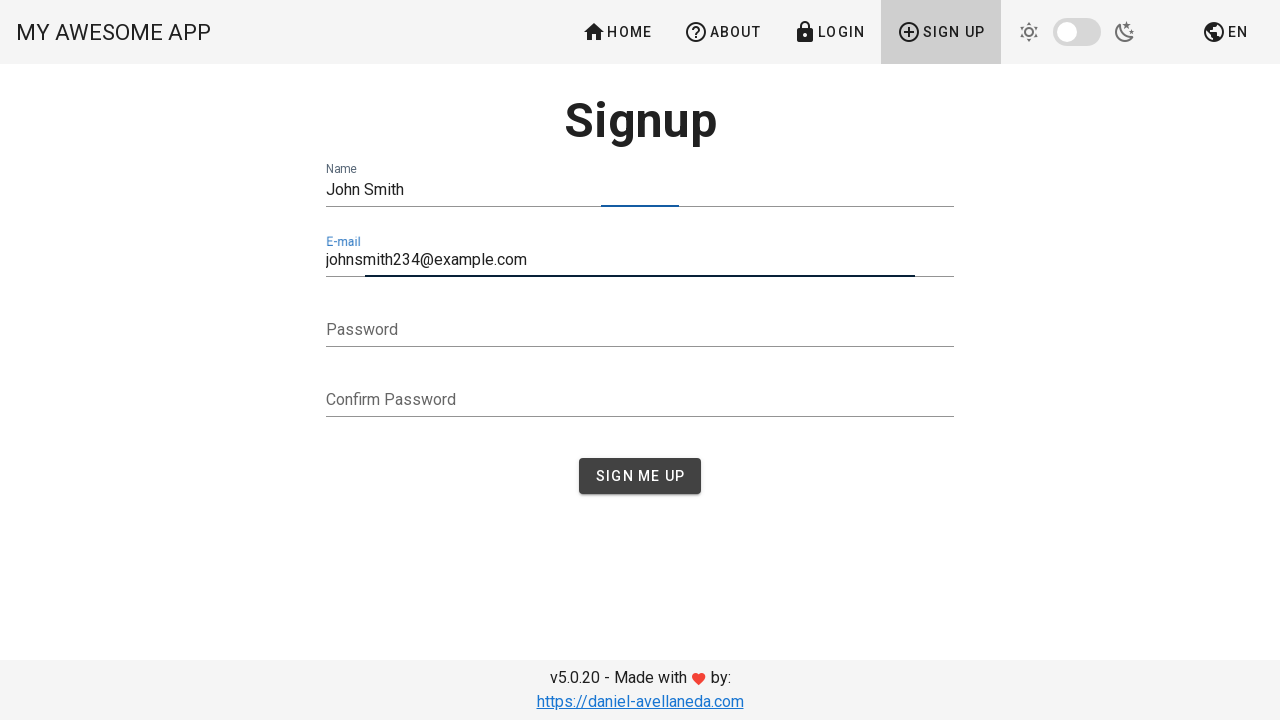

Filled password field with '123456' on input[id='password']
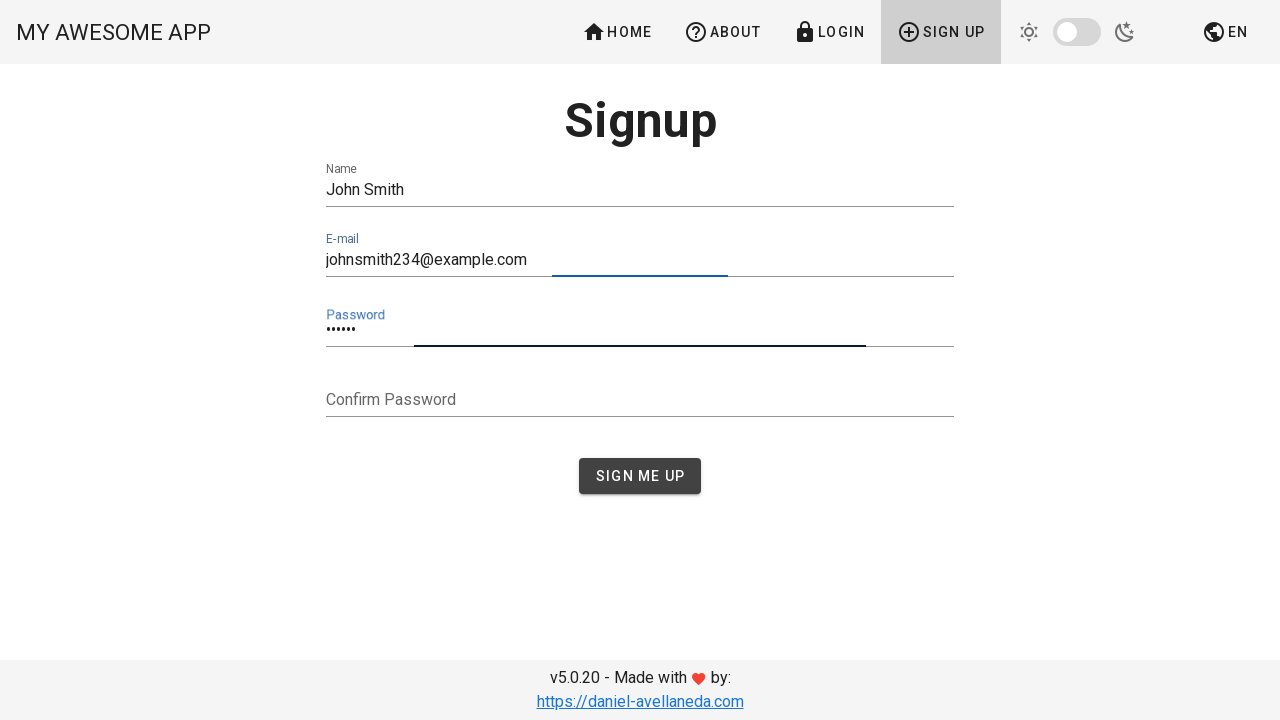

Filled confirm password field with '123456' on input[id='confirmPassword']
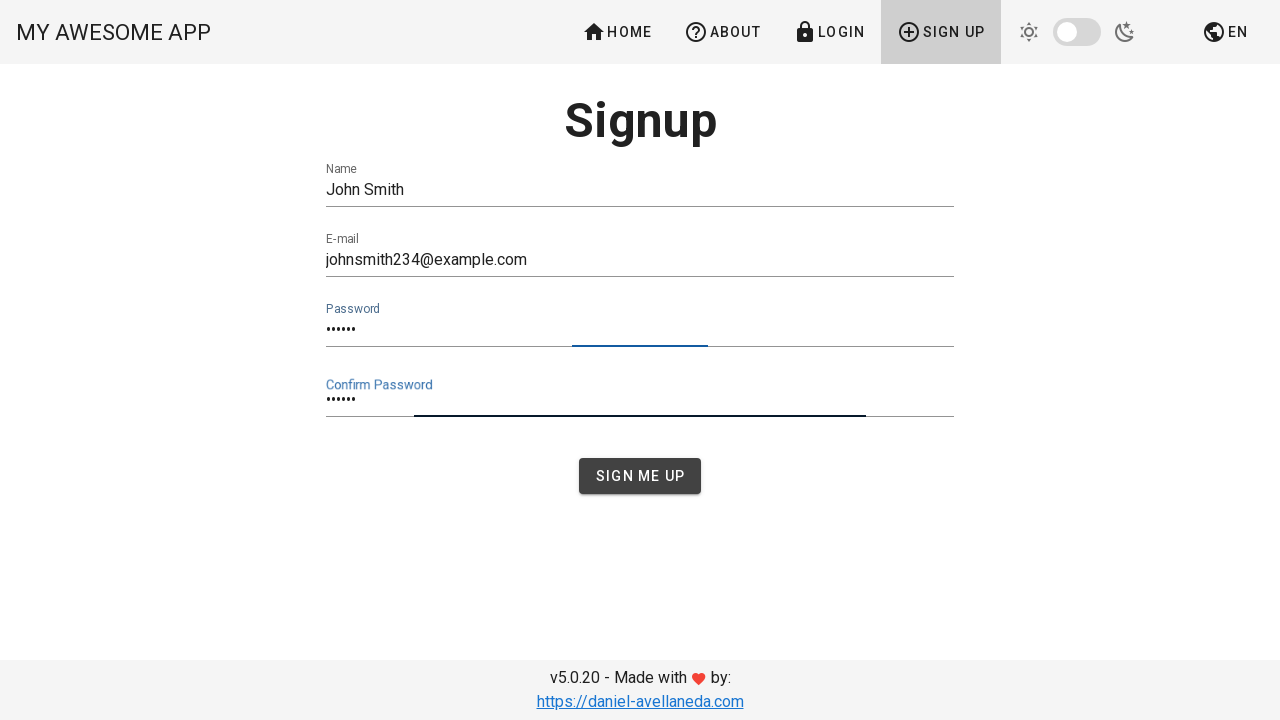

Clicked submit button to complete signup at (640, 476) on button[type='submit']
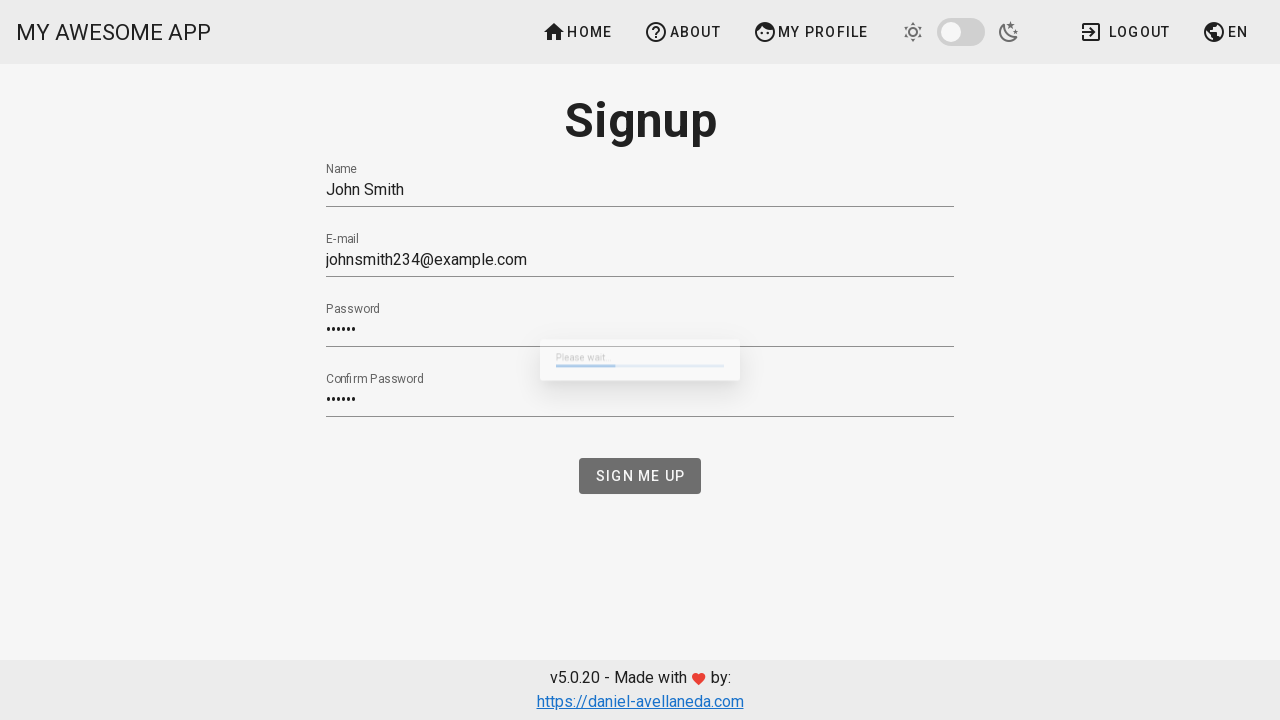

Account verification message appeared
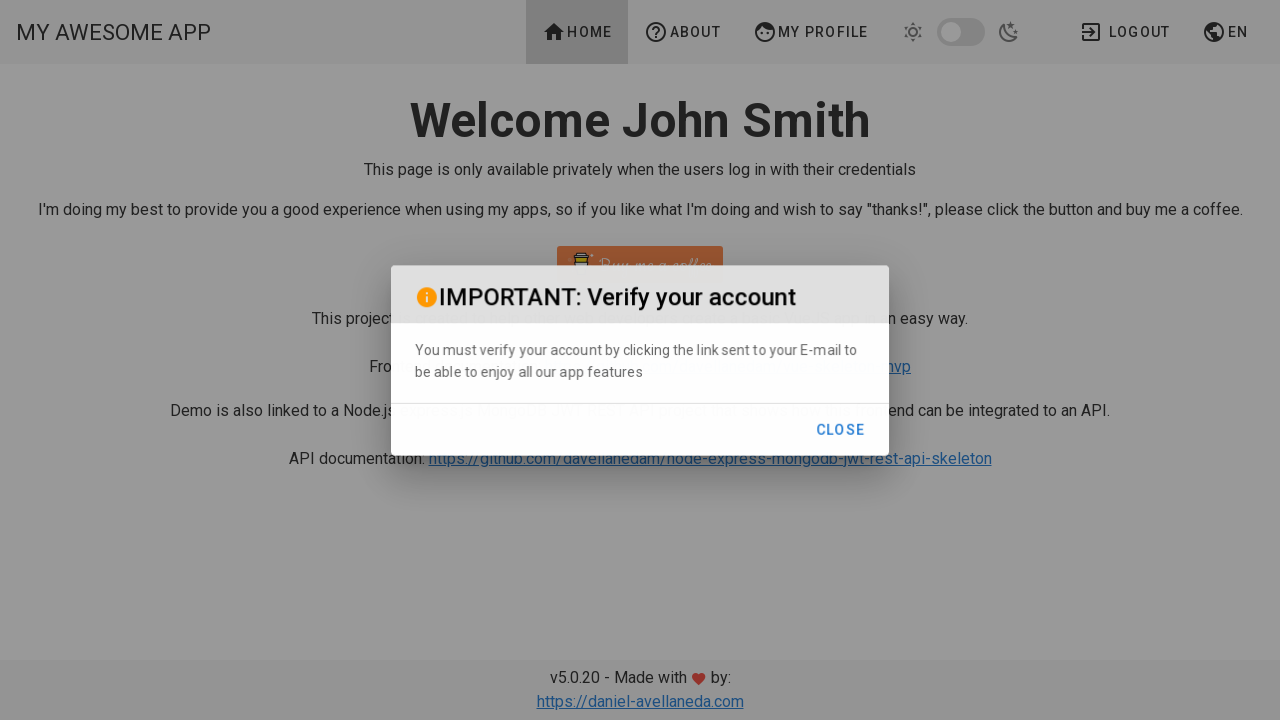

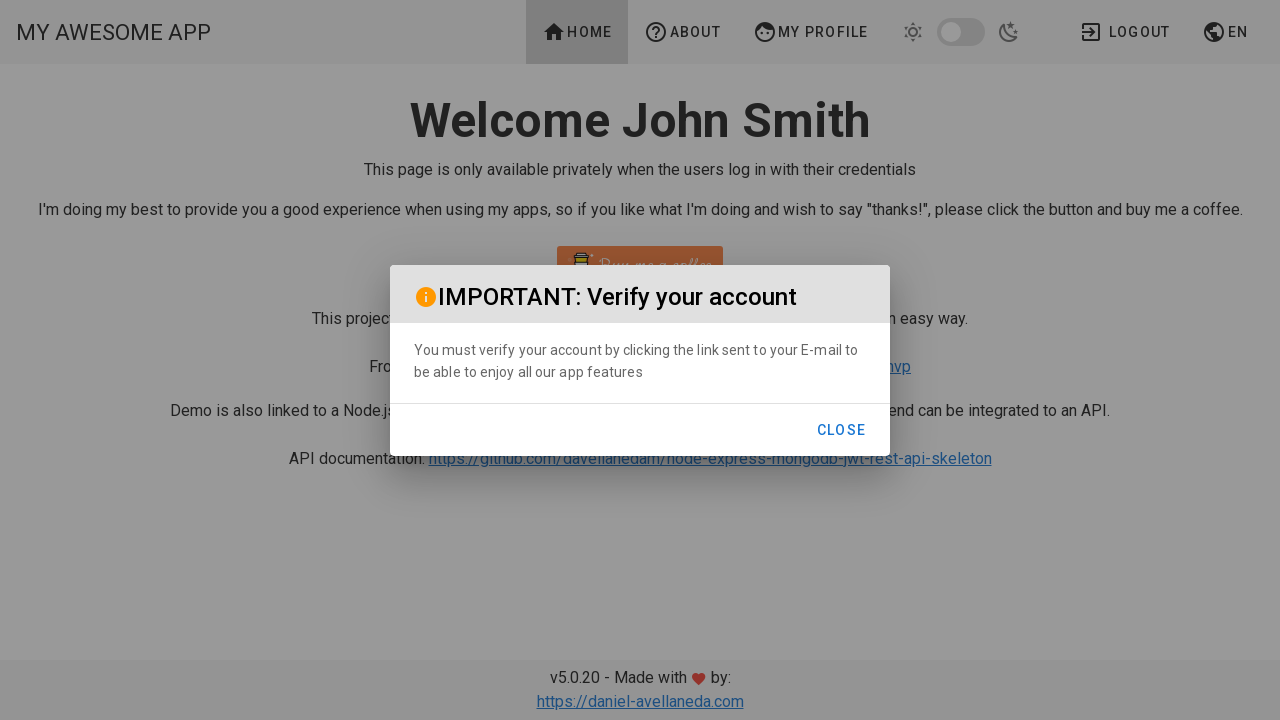